Navigates to a practice automation page and verifies that a "Mouse Hover" text element is present on the page

Starting URL: https://rahulshettyacademy.com/AutomationPractice/

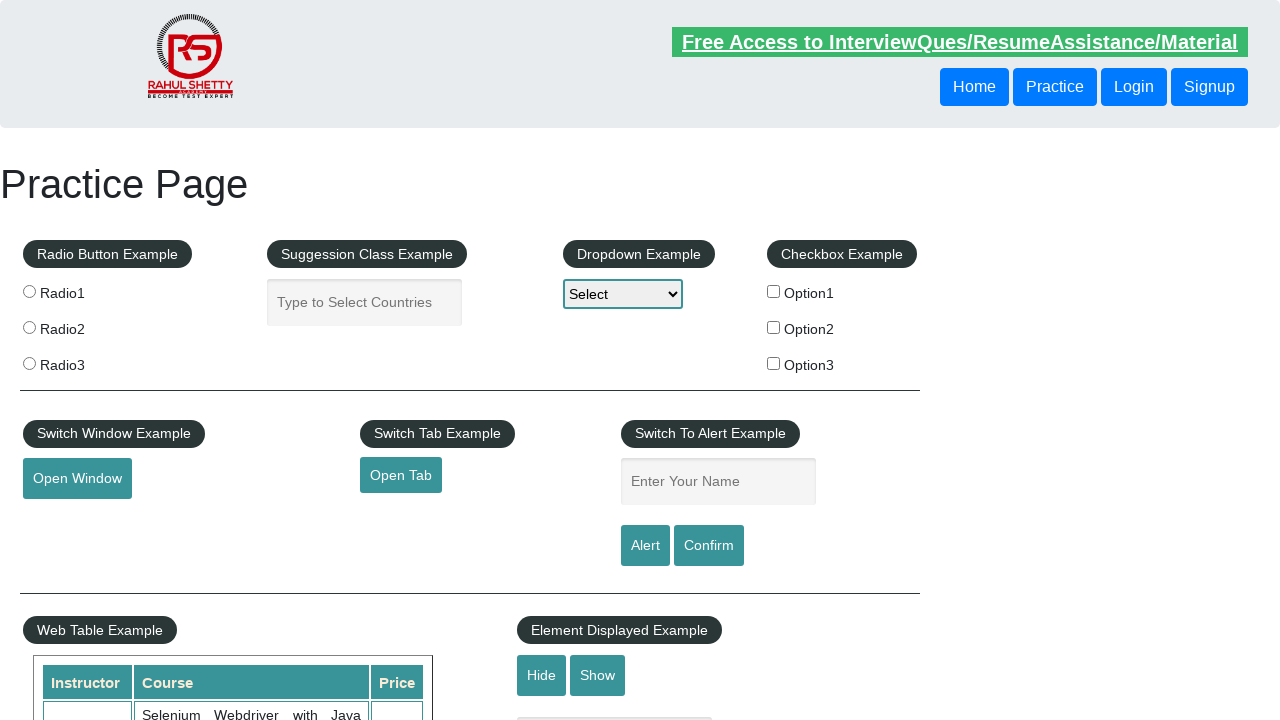

Navigated to practice automation page
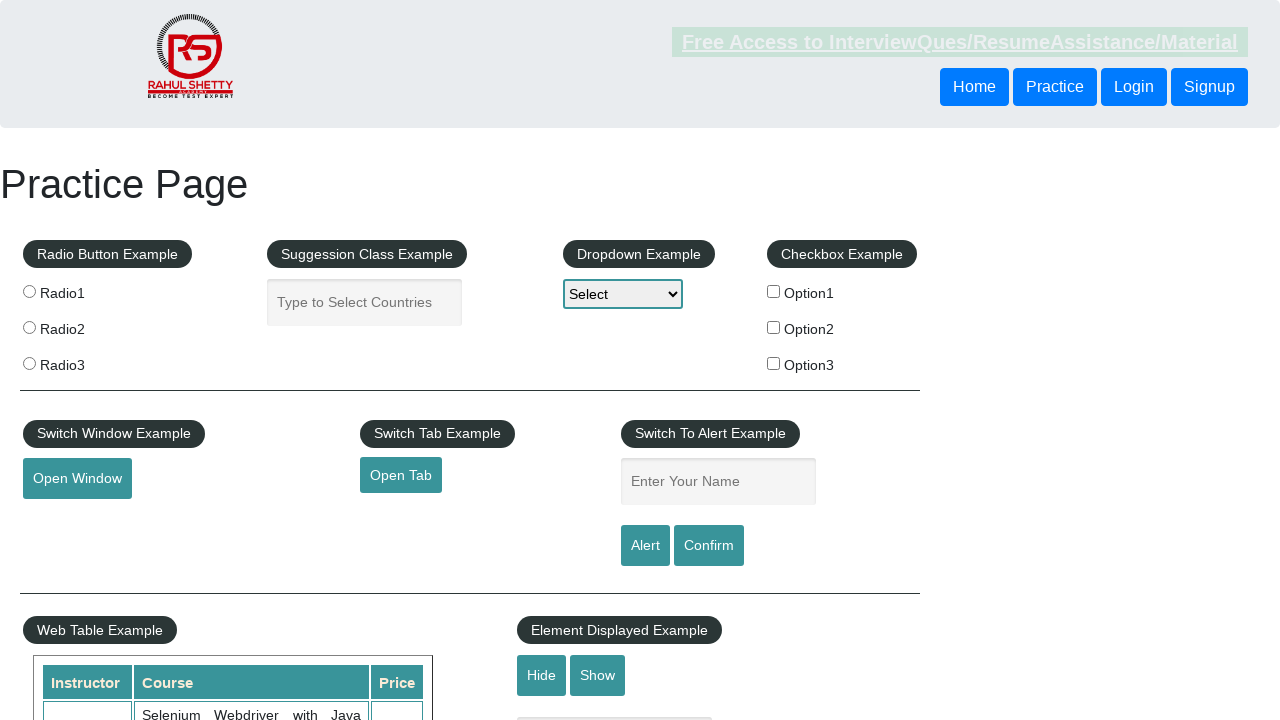

Located the mouse hover element
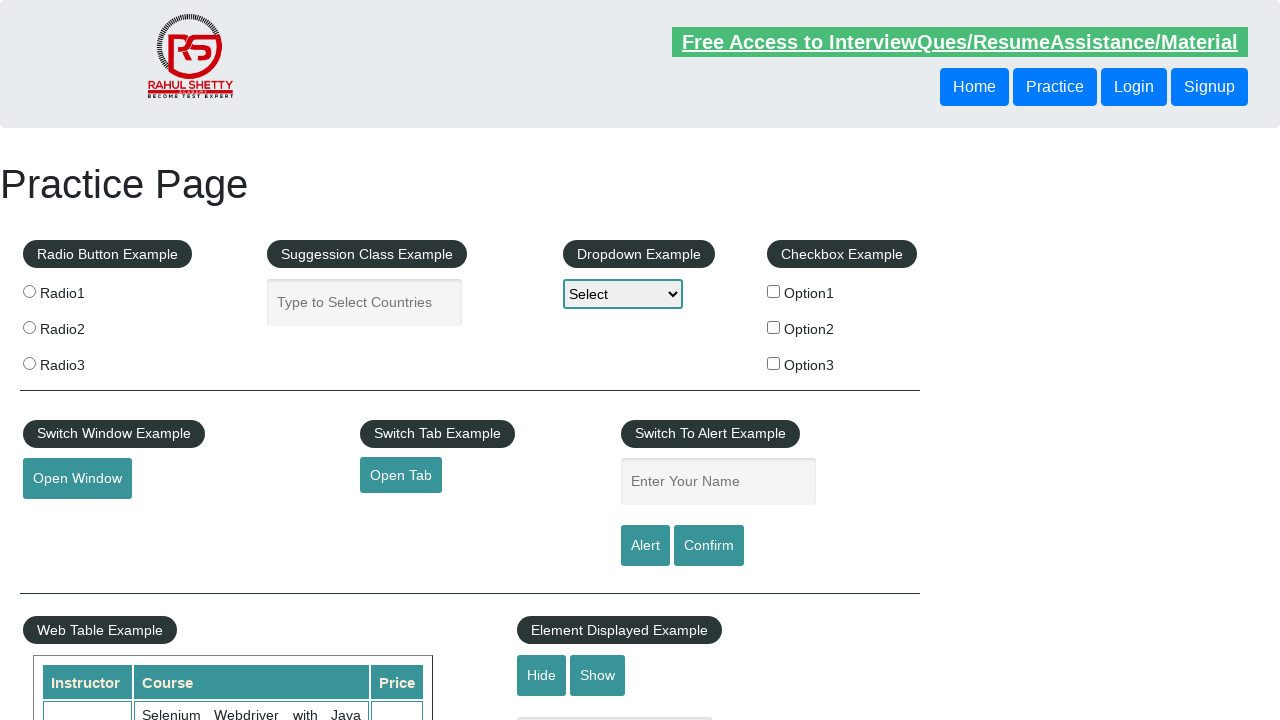

Mouse hover element is visible and ready
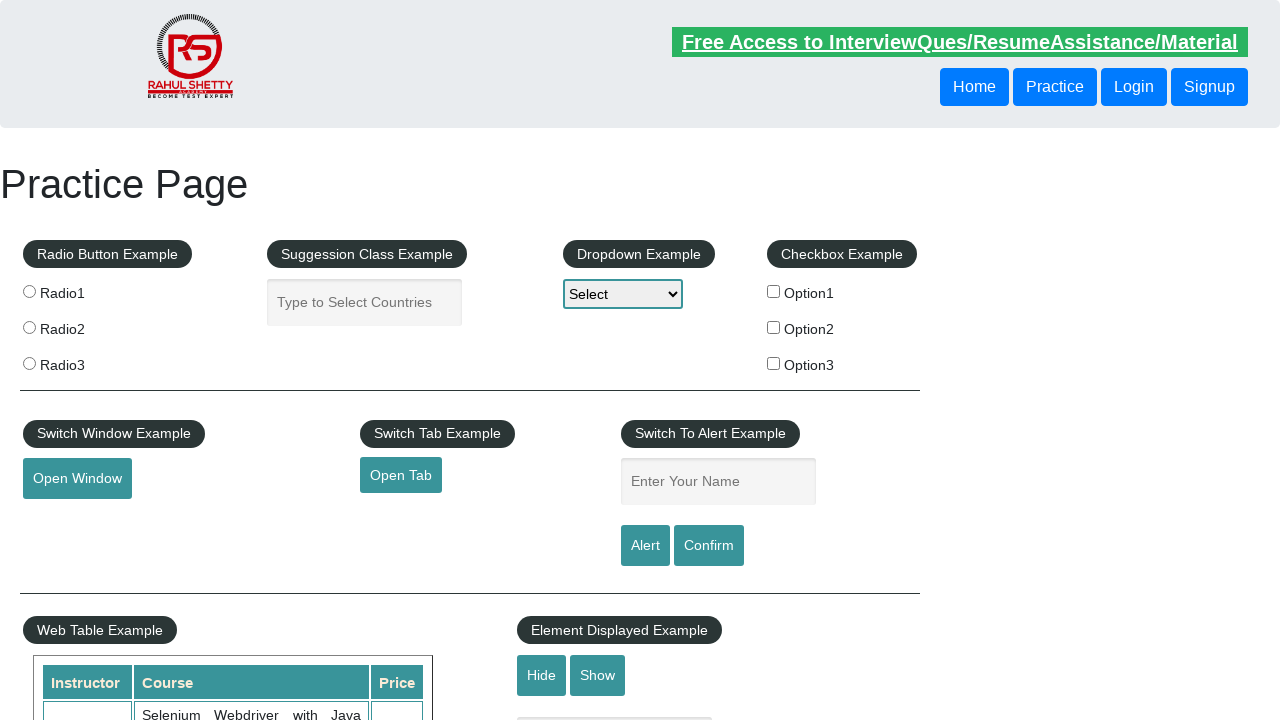

Verified that 'Mouse Hover' text element is present on the page
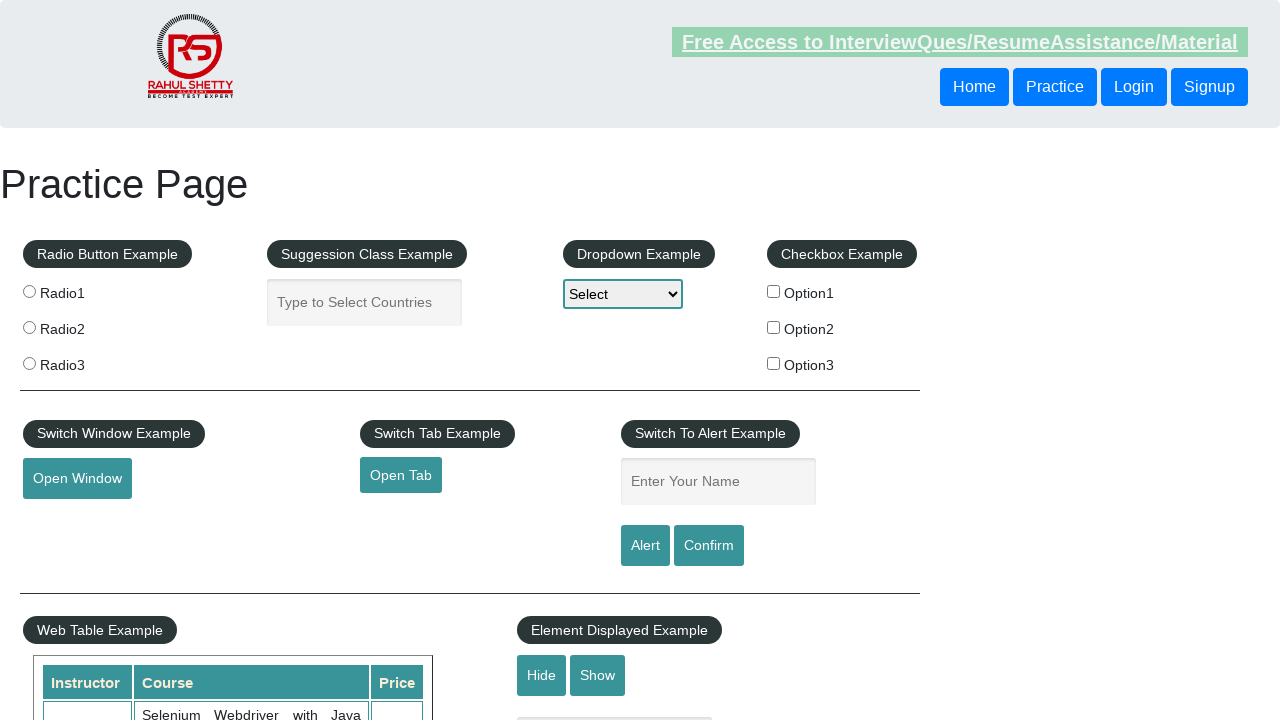

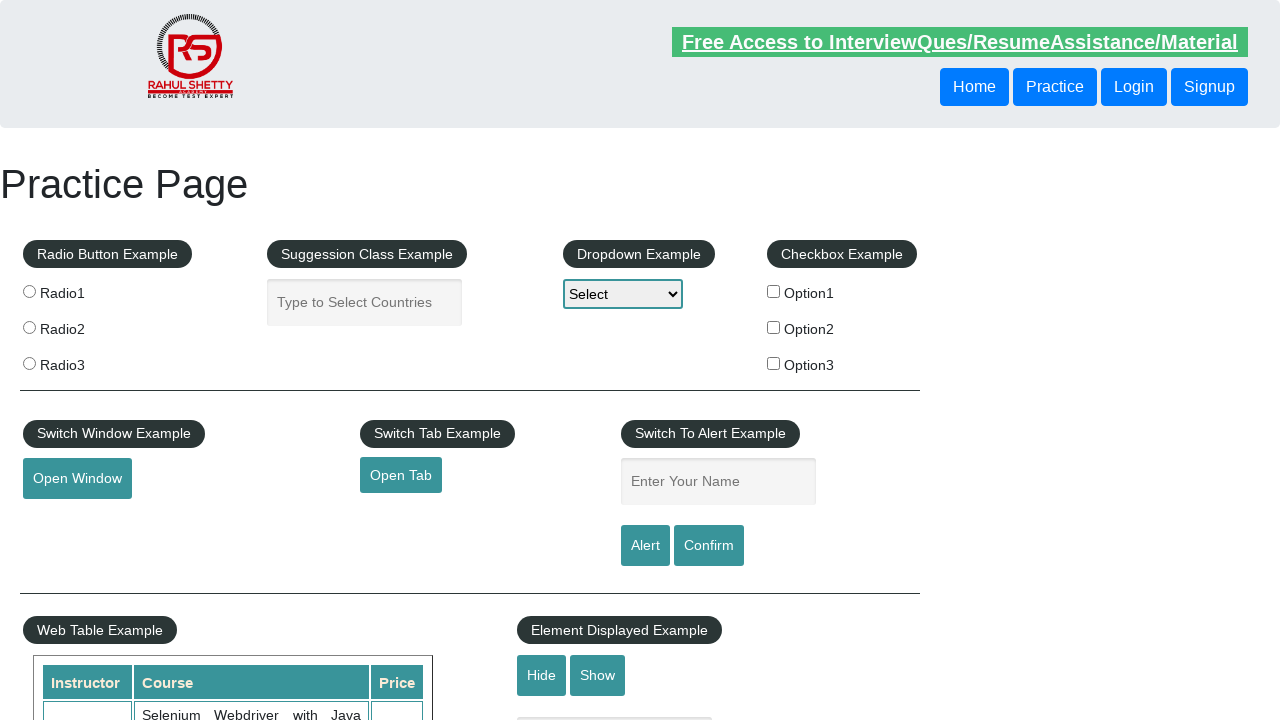